Tests navigation from home page back to home page using the menu toggle and home link in sidebar

Starting URL: https://katalon-demo-cura.herokuapp.com/

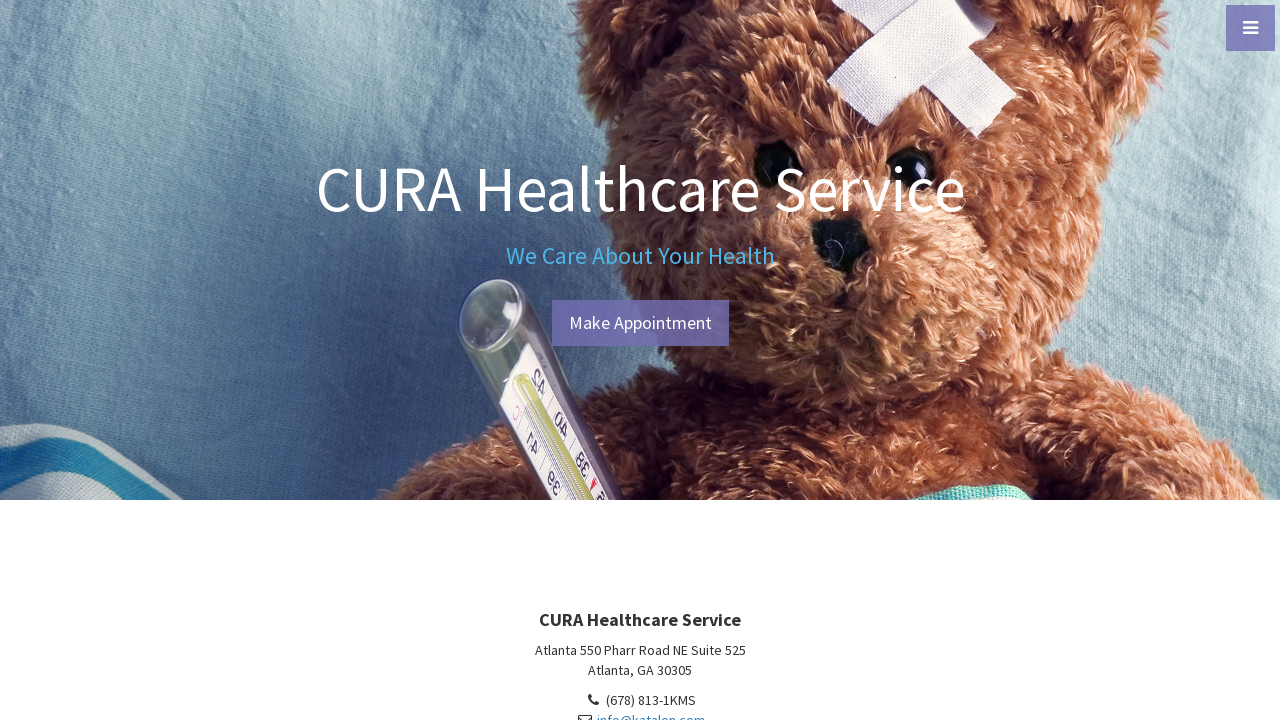

Clicked menu toggle button to open sidebar at (1250, 28) on #menu-toggle
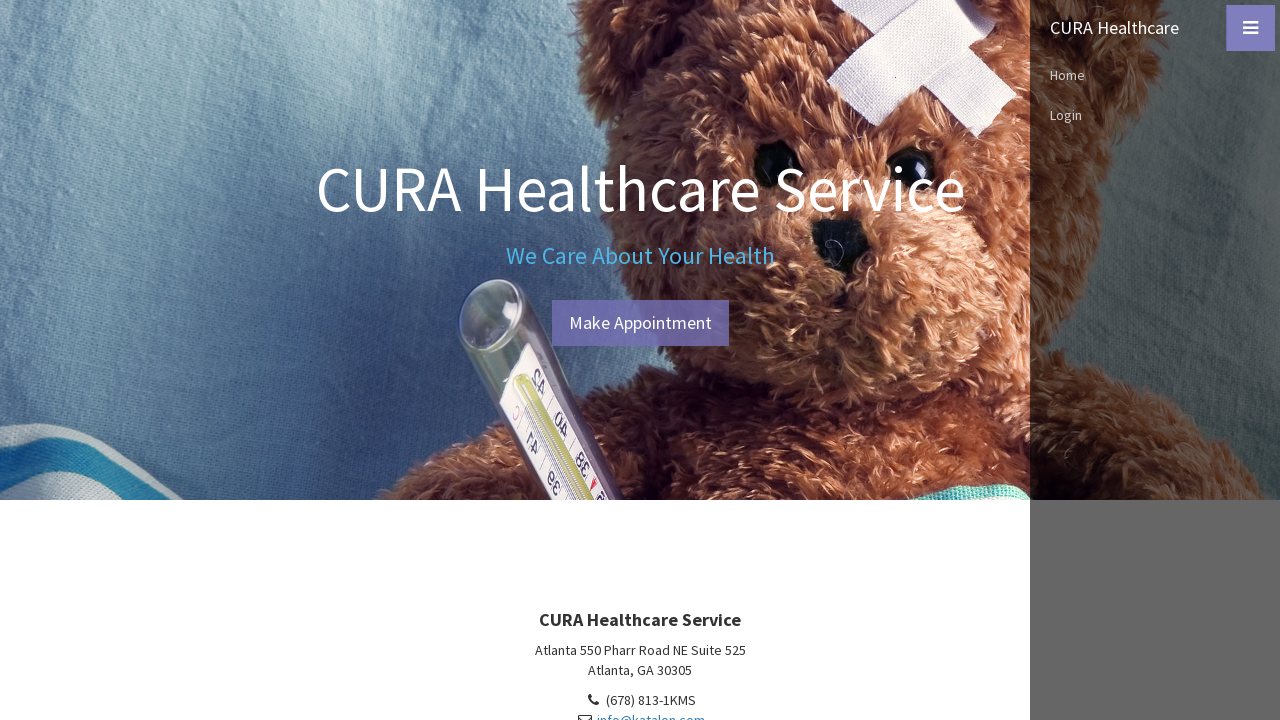

Clicked Home link in sidebar menu at (1155, 75) on xpath=//*[@id='sidebar-wrapper']/ul/li[2]/a
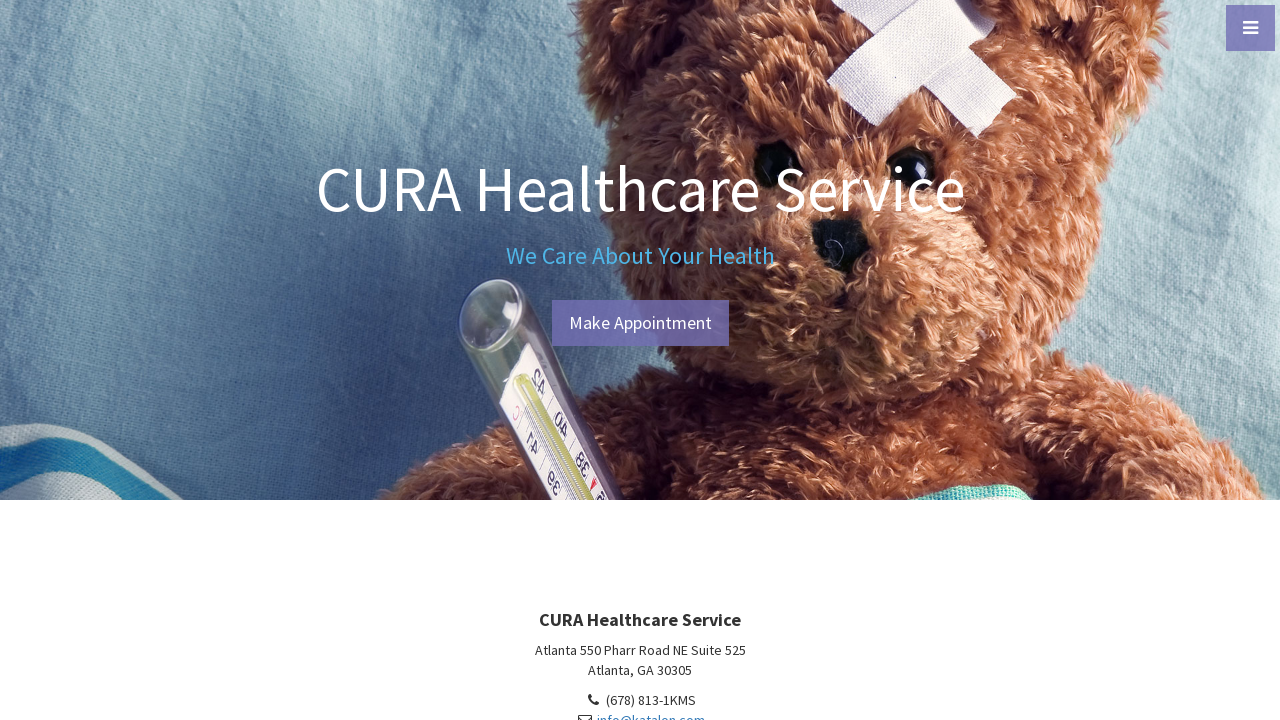

Verified navigation to home page at https://katalon-demo-cura.herokuapp.com/
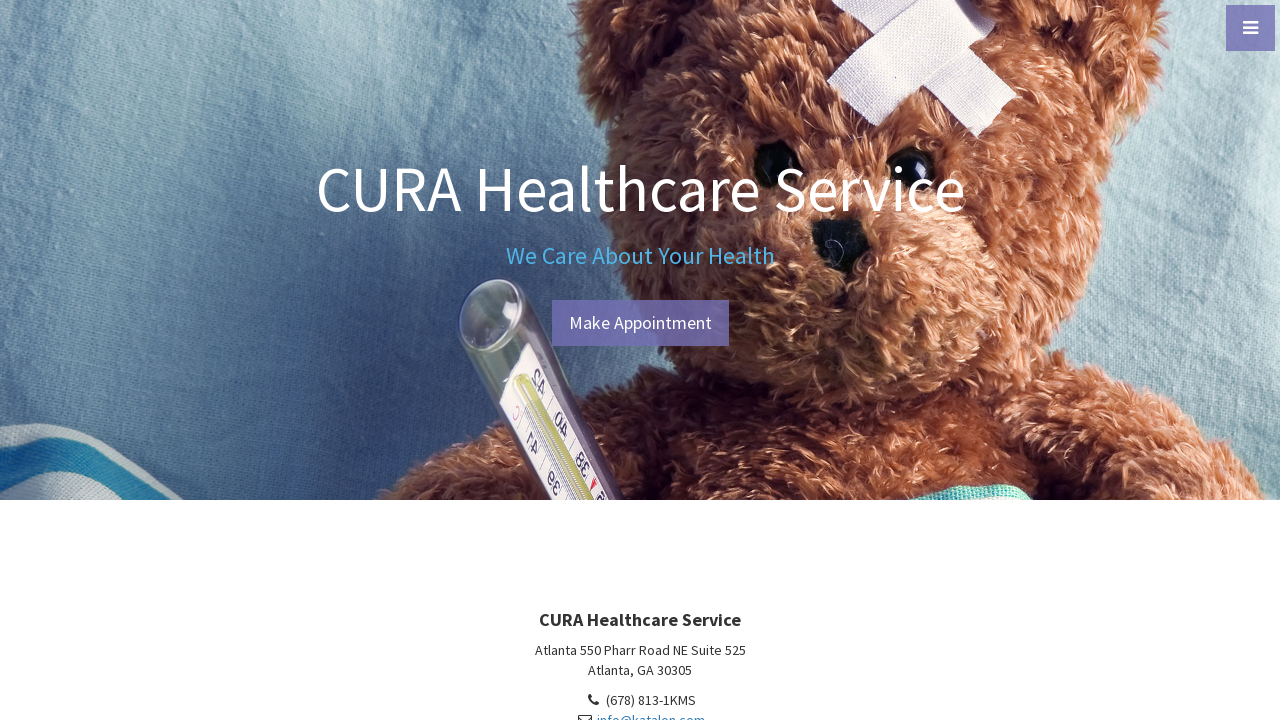

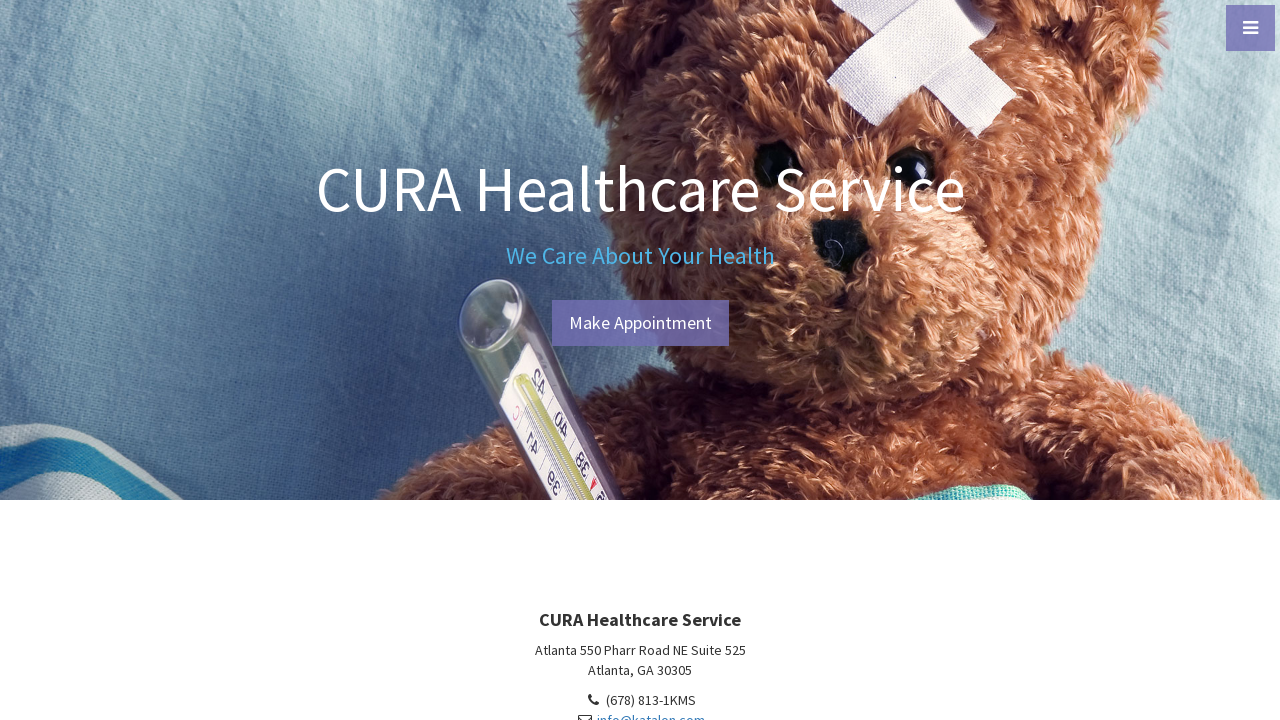